Tests hover functionality by moving the mouse over figure elements to reveal hidden content, then clicking on the user profile links that appear on hover.

Starting URL: https://the-internet.herokuapp.com/hovers

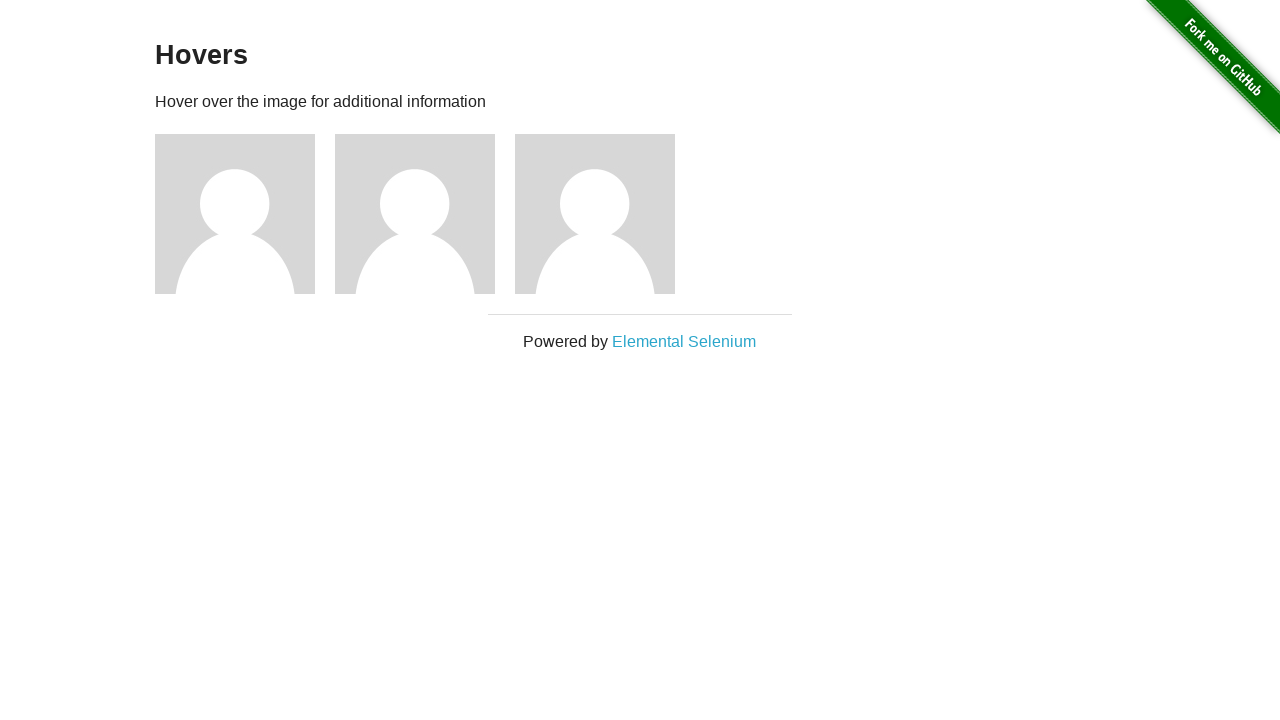

Verified we're on the hovers page
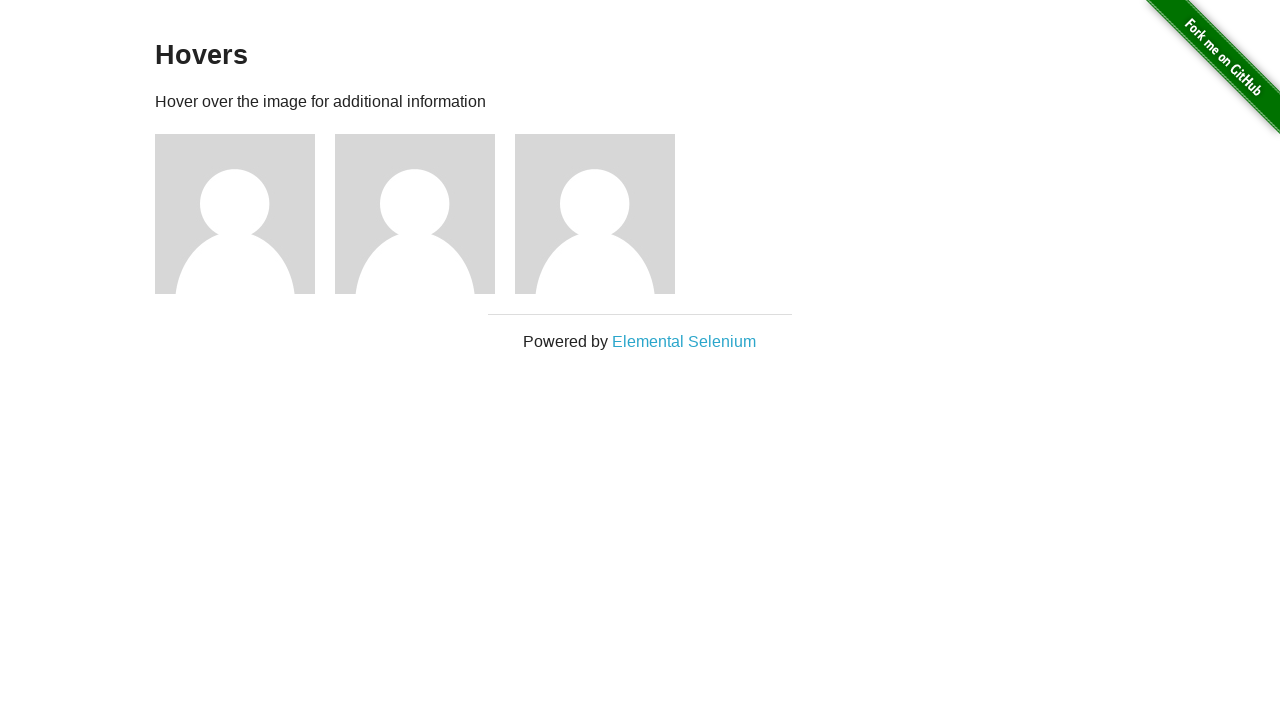

Found 3 figure elements on the page
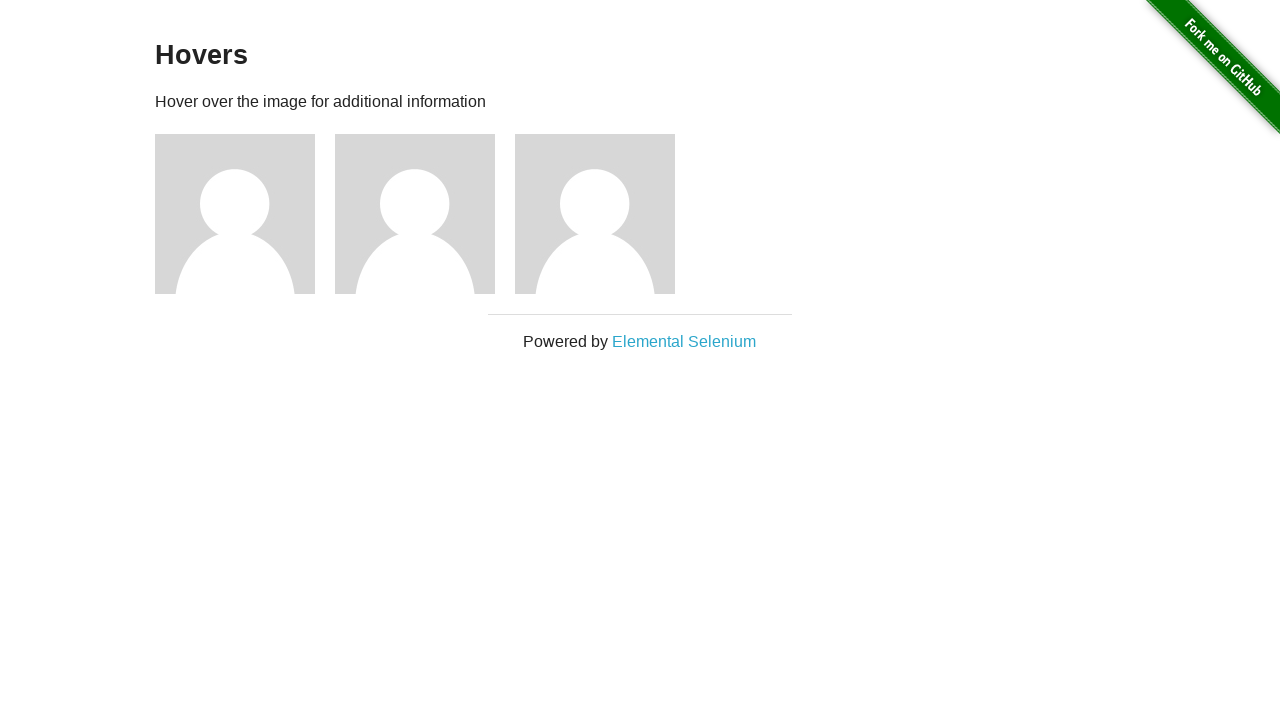

Hovered over figure 1 to reveal hidden content at (245, 214) on div.figure >> nth=0
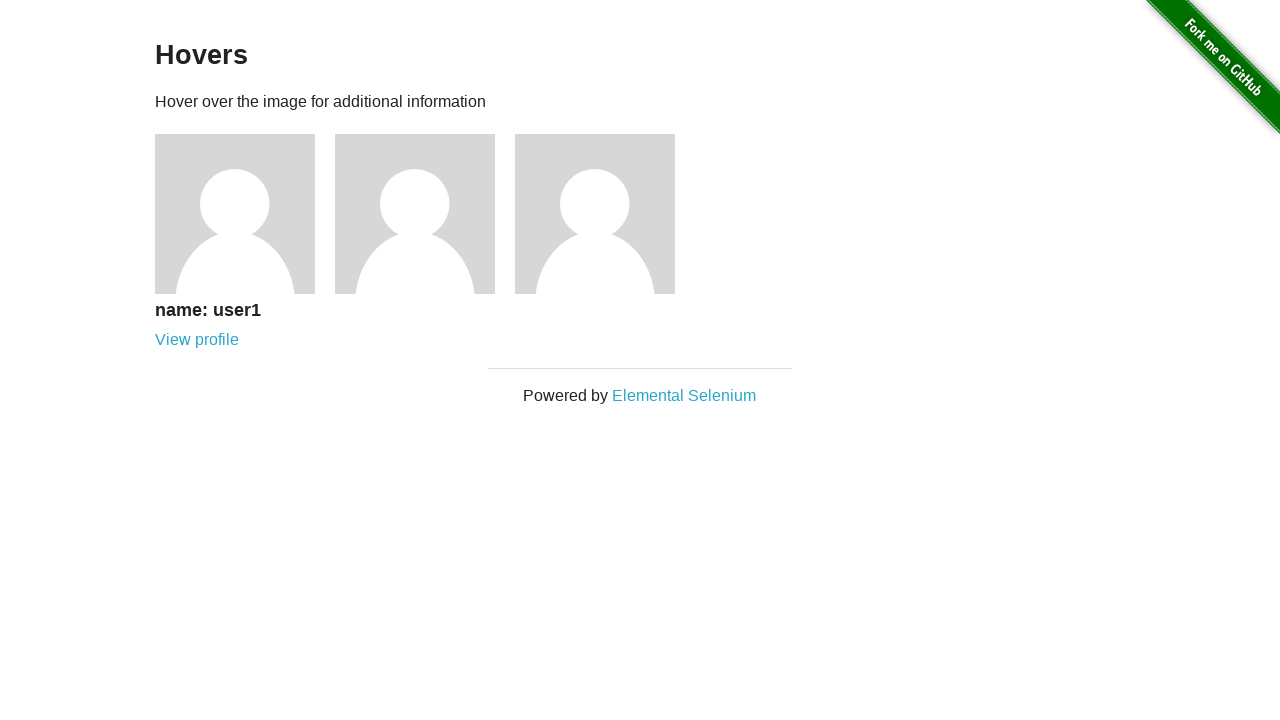

Waited 500ms for hover effect to complete
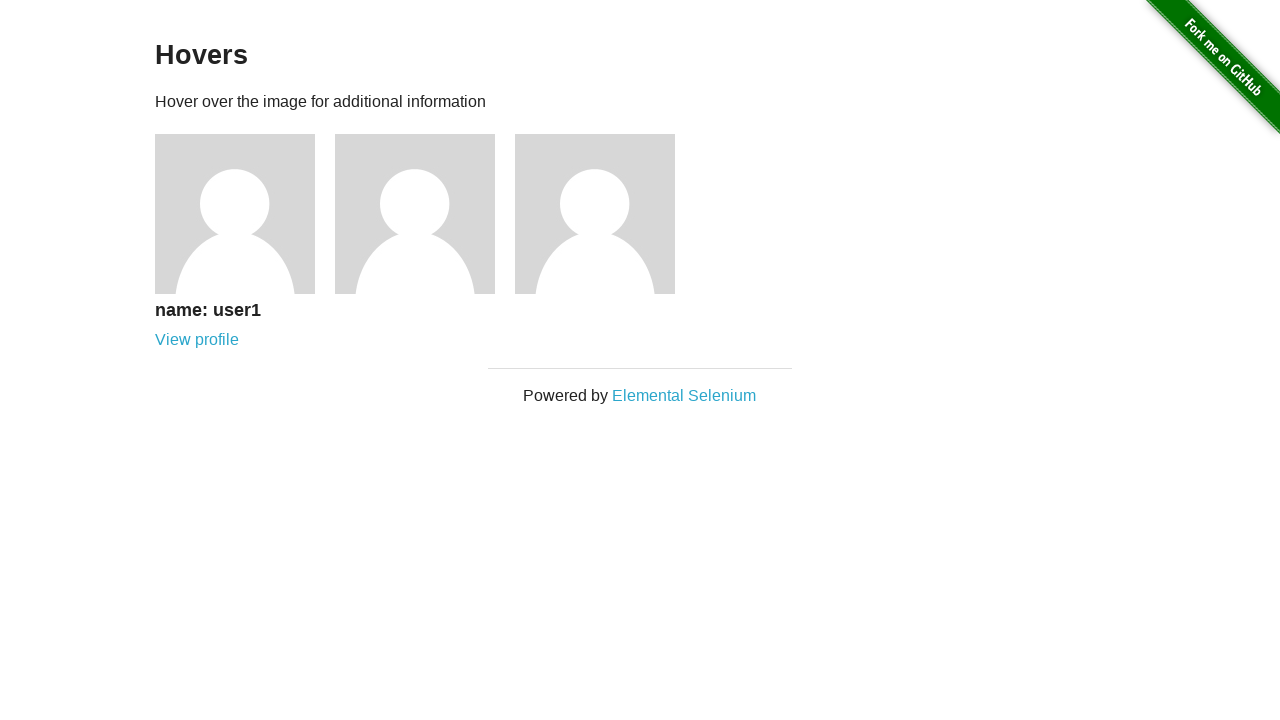

Clicked on user profile link for user 1 at (197, 340) on a[href='/users/1']
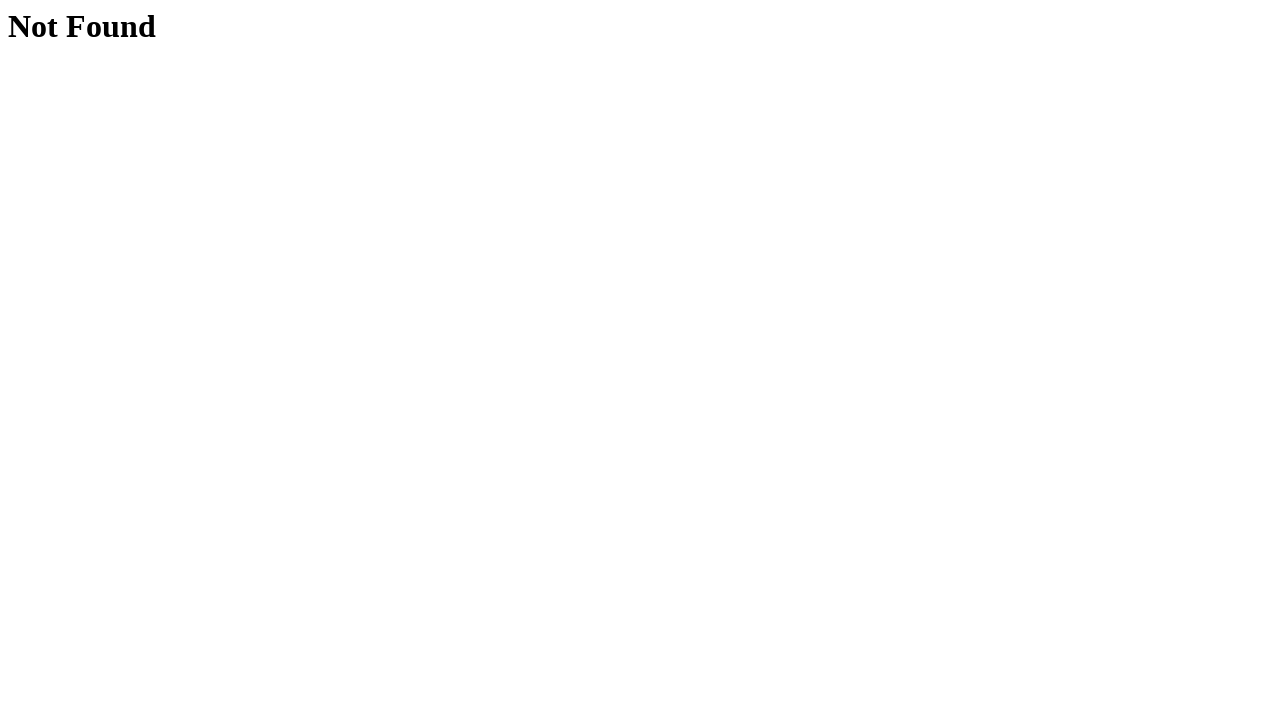

Navigated to user 1 profile page
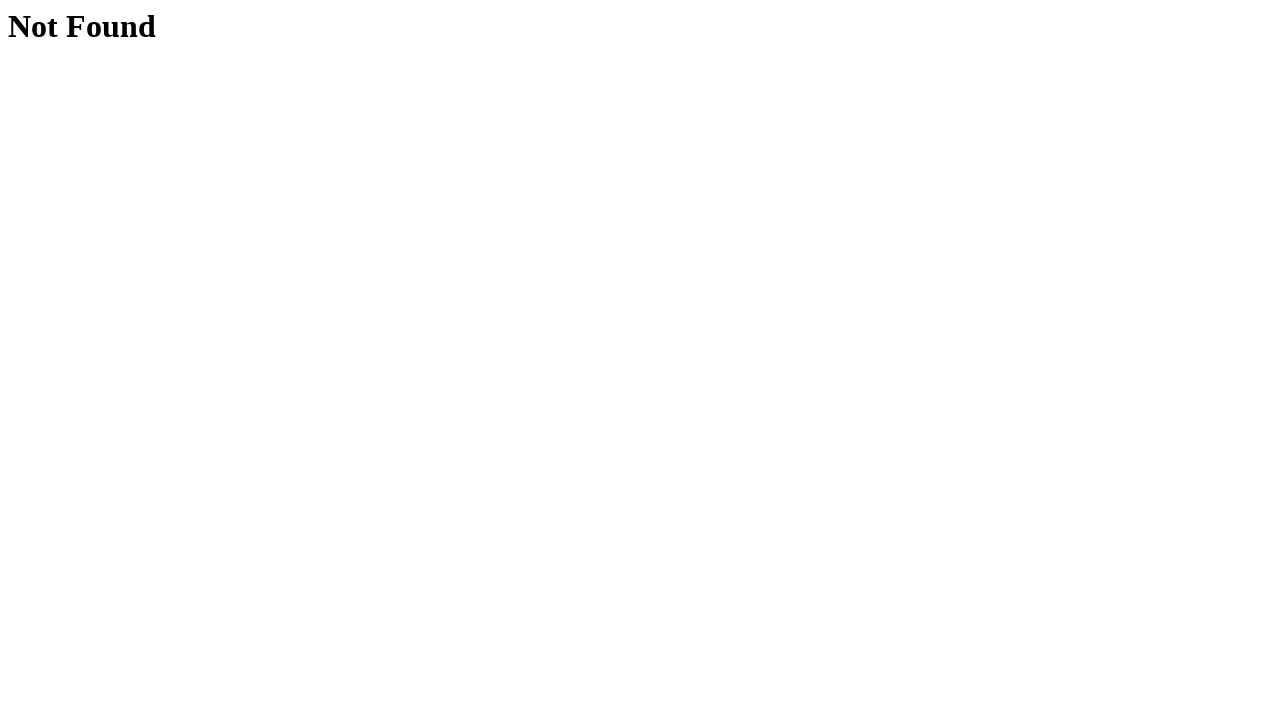

Navigated back to hovers page
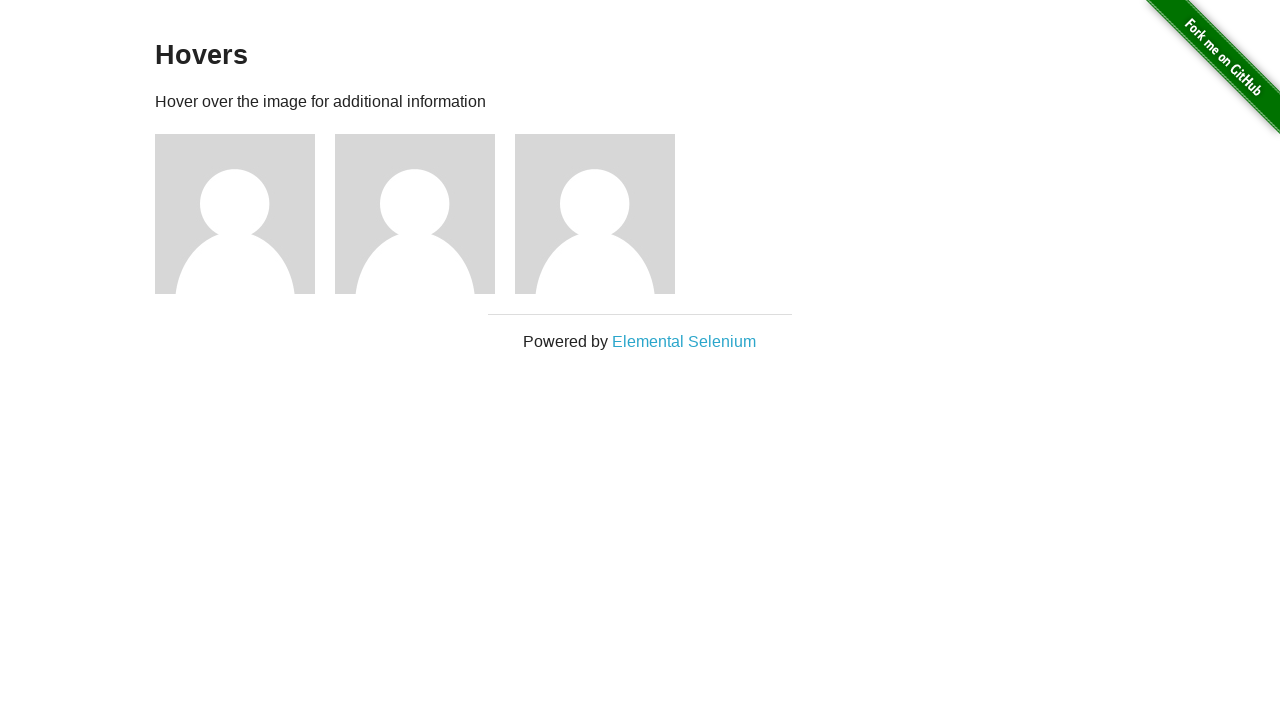

Waited for figure elements to load on hovers page
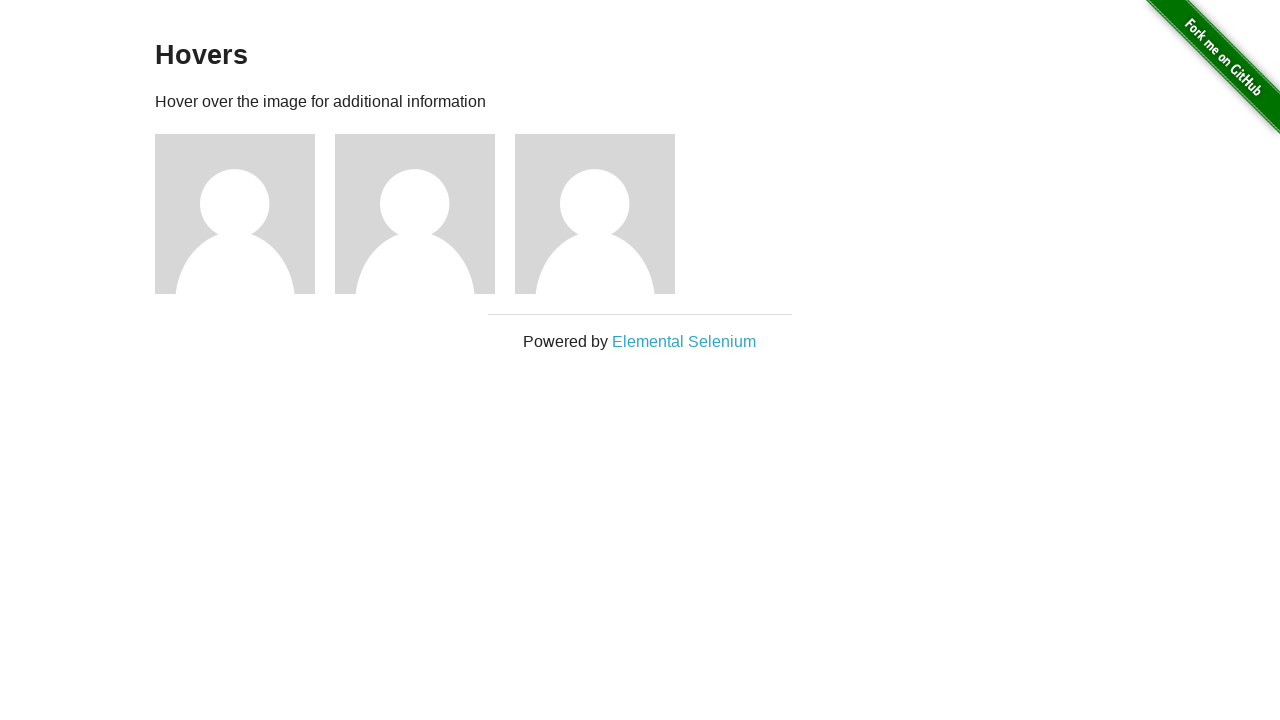

Hovered over figure 2 to reveal hidden content at (425, 214) on div.figure >> nth=1
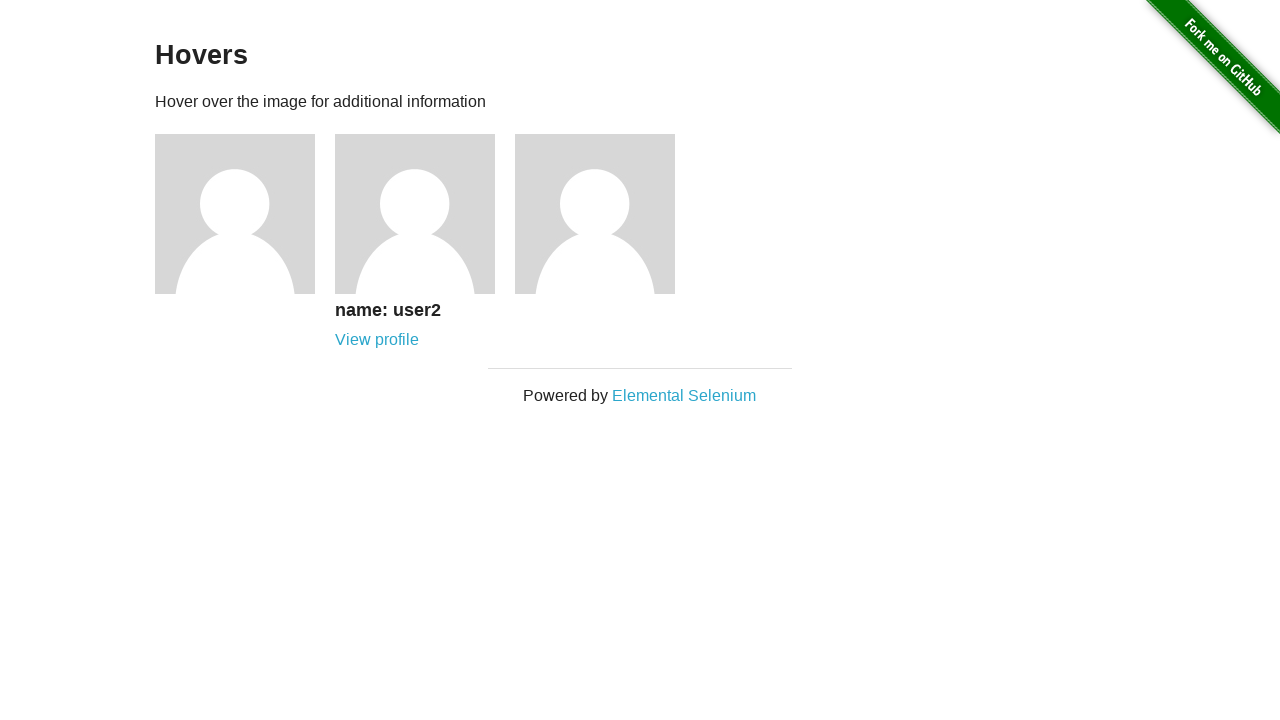

Waited 500ms for hover effect to complete
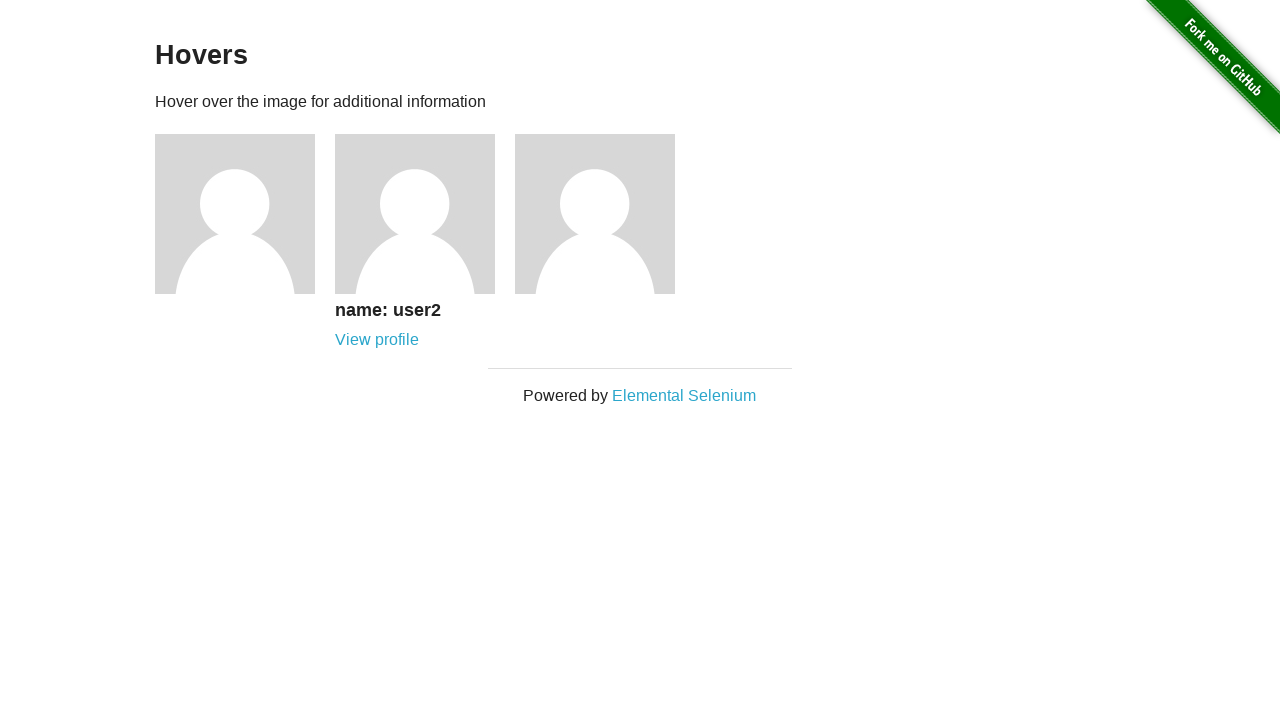

Clicked on user profile link for user 2 at (377, 340) on a[href='/users/2']
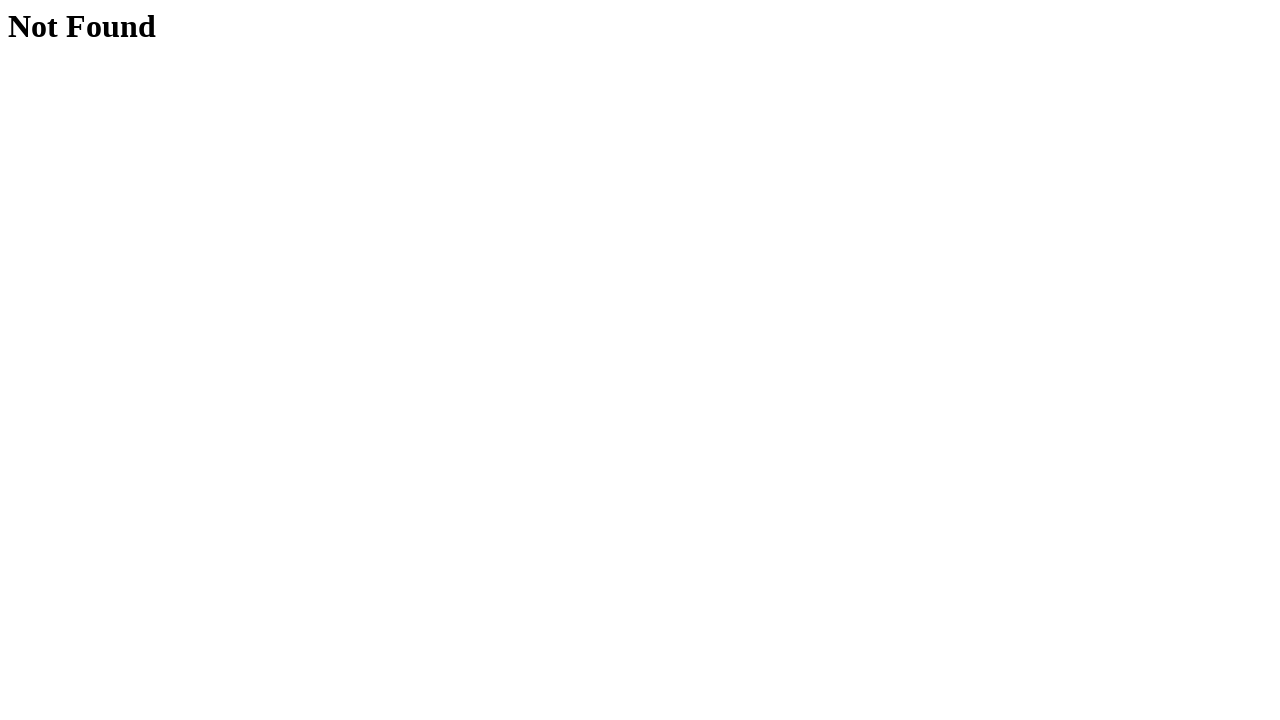

Navigated to user 2 profile page
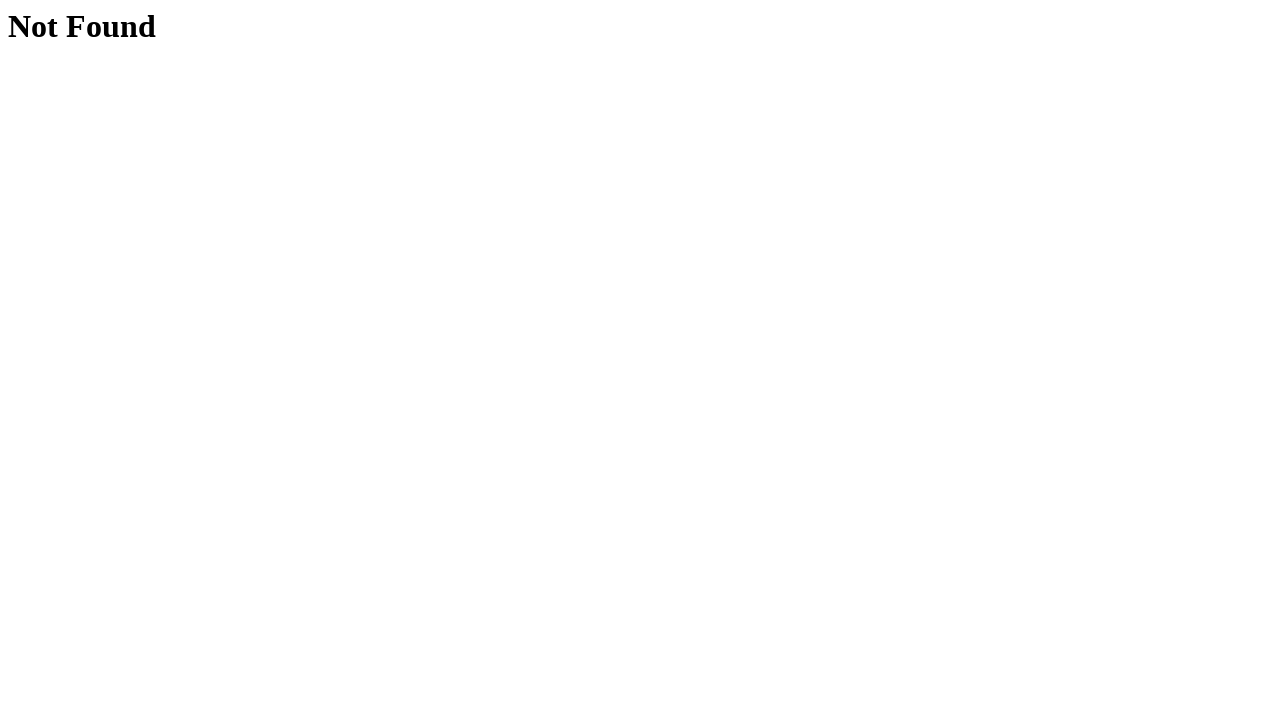

Navigated back to hovers page
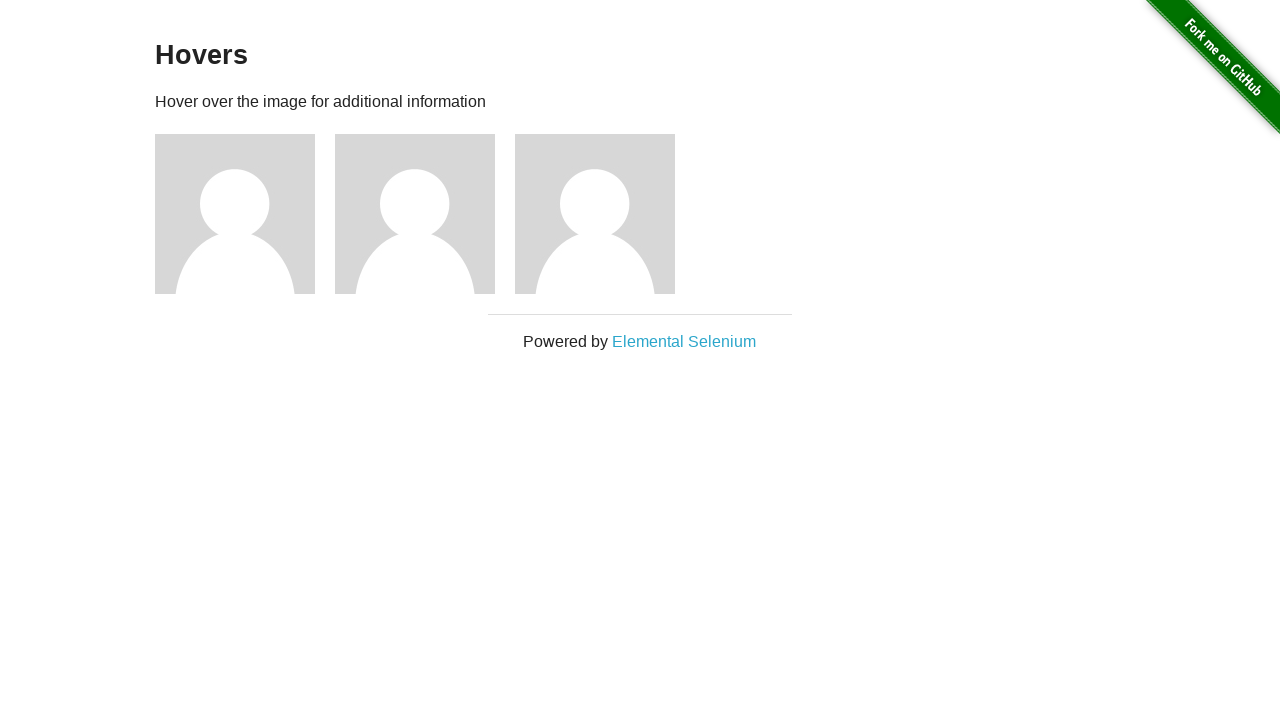

Waited for figure elements to load on hovers page
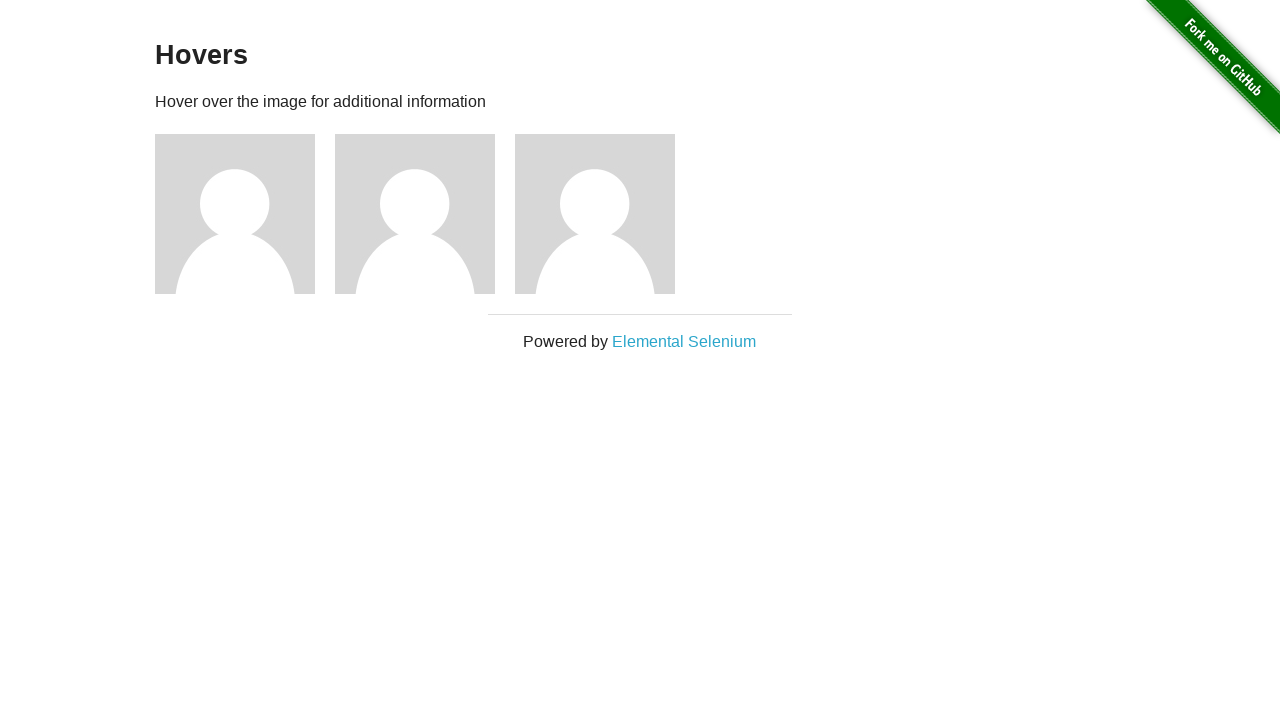

Hovered over figure 3 to reveal hidden content at (605, 214) on div.figure >> nth=2
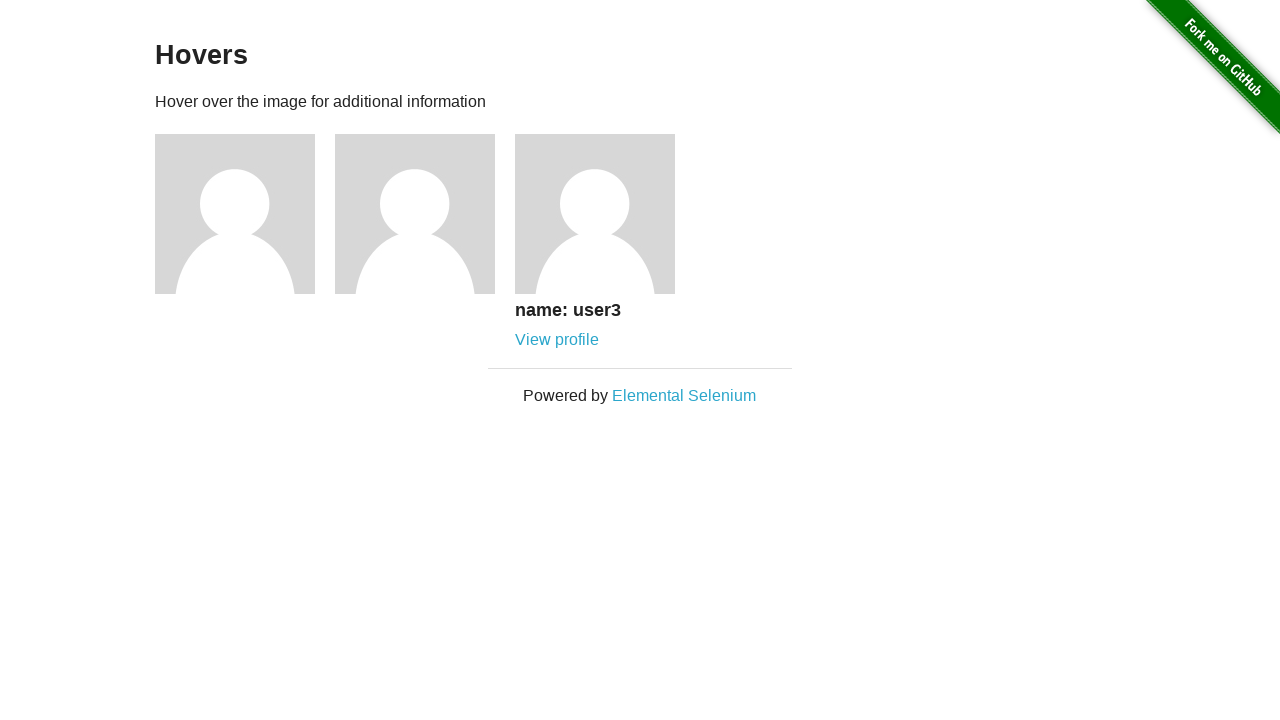

Waited 500ms for hover effect to complete
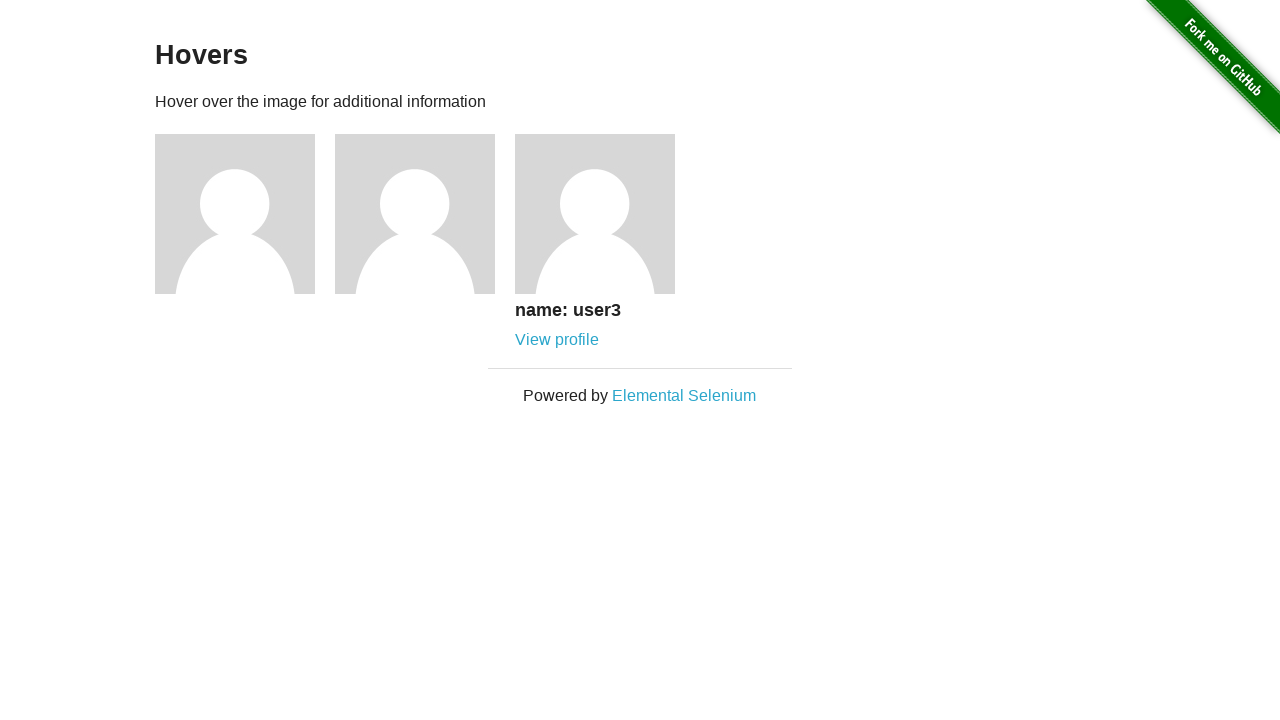

Clicked on user profile link for user 3 at (557, 340) on a[href='/users/3']
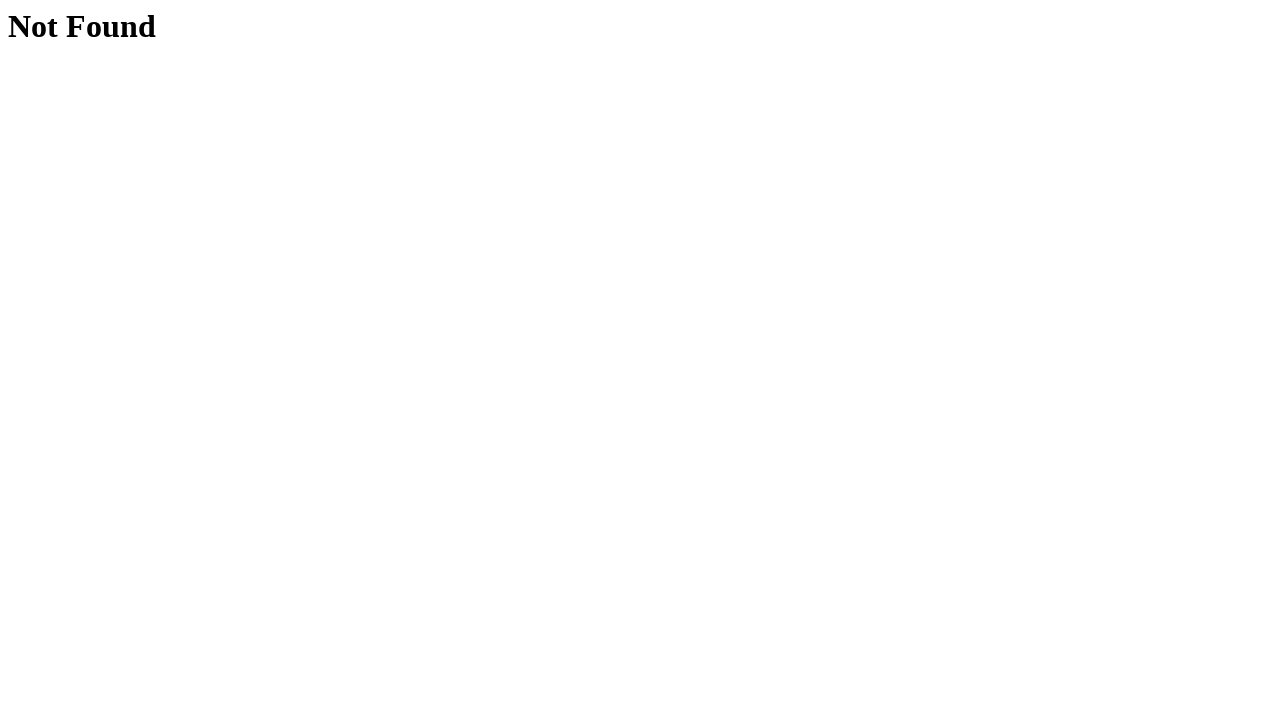

Navigated to user 3 profile page
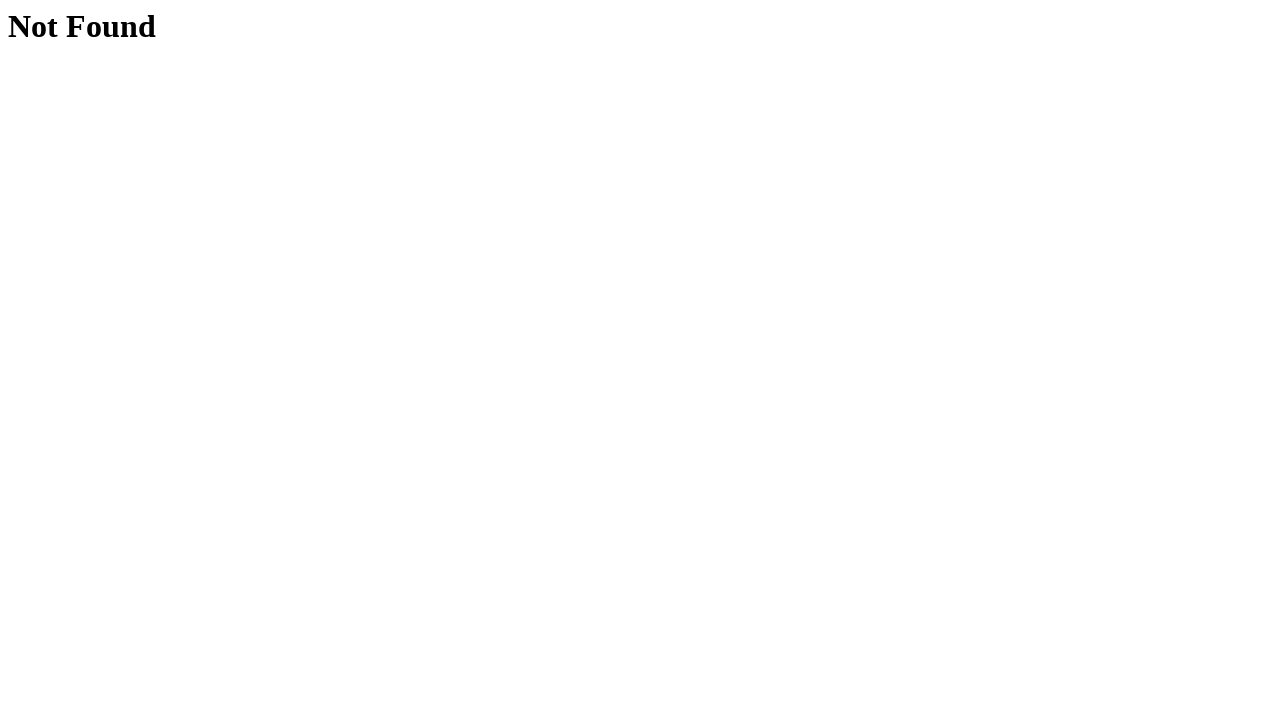

Navigated back to hovers page
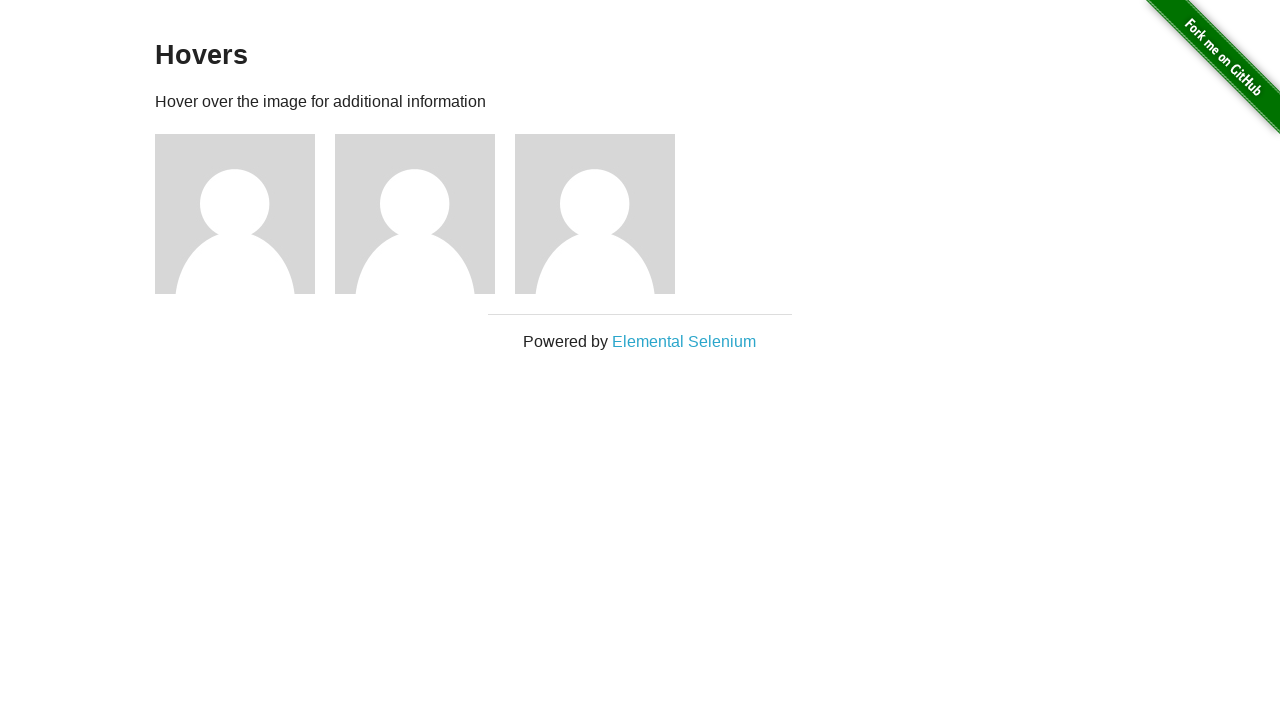

Waited for figure elements to load on hovers page
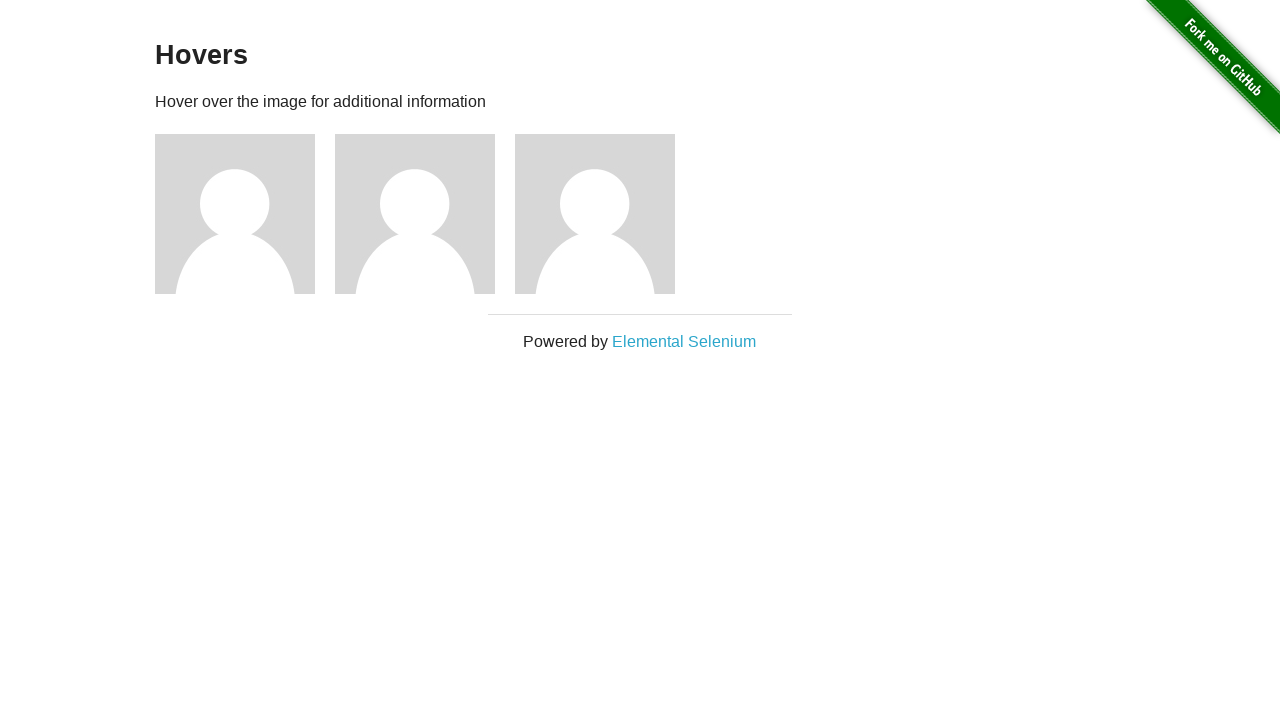

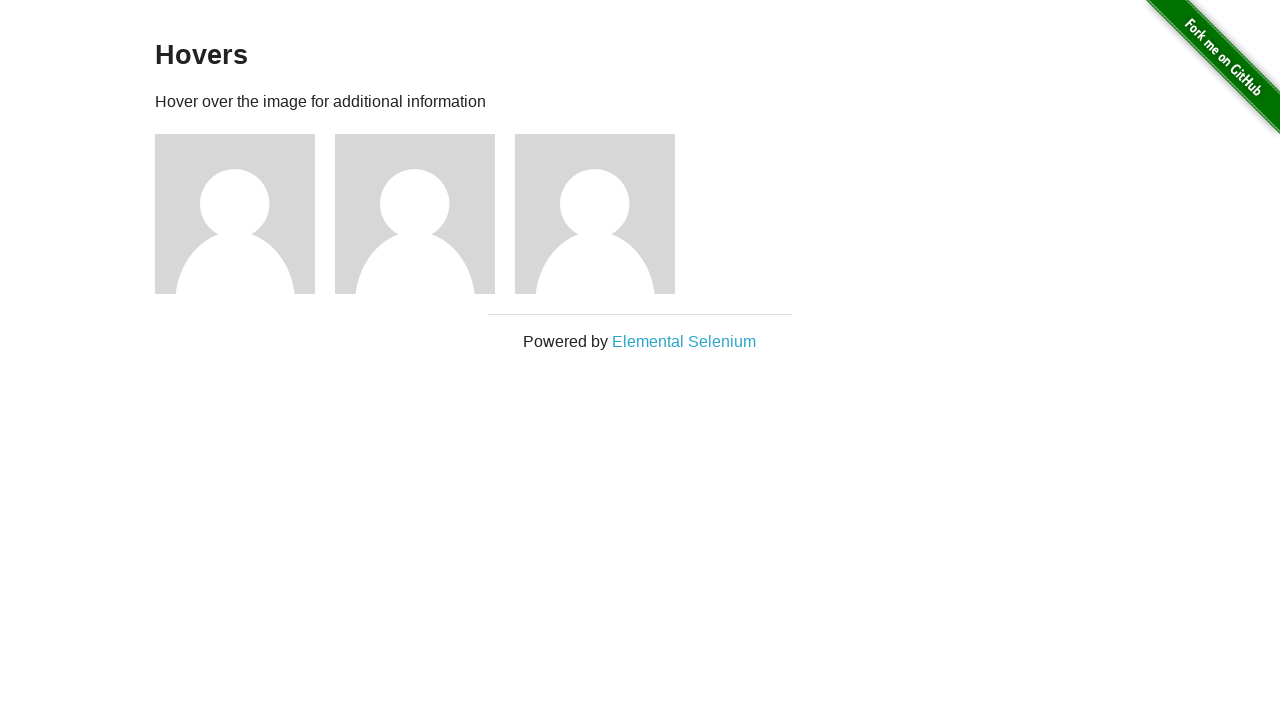